Tests selecting an option from a dropdown list using Playwright's built-in select functionality, then verifying the selection.

Starting URL: http://the-internet.herokuapp.com/dropdown

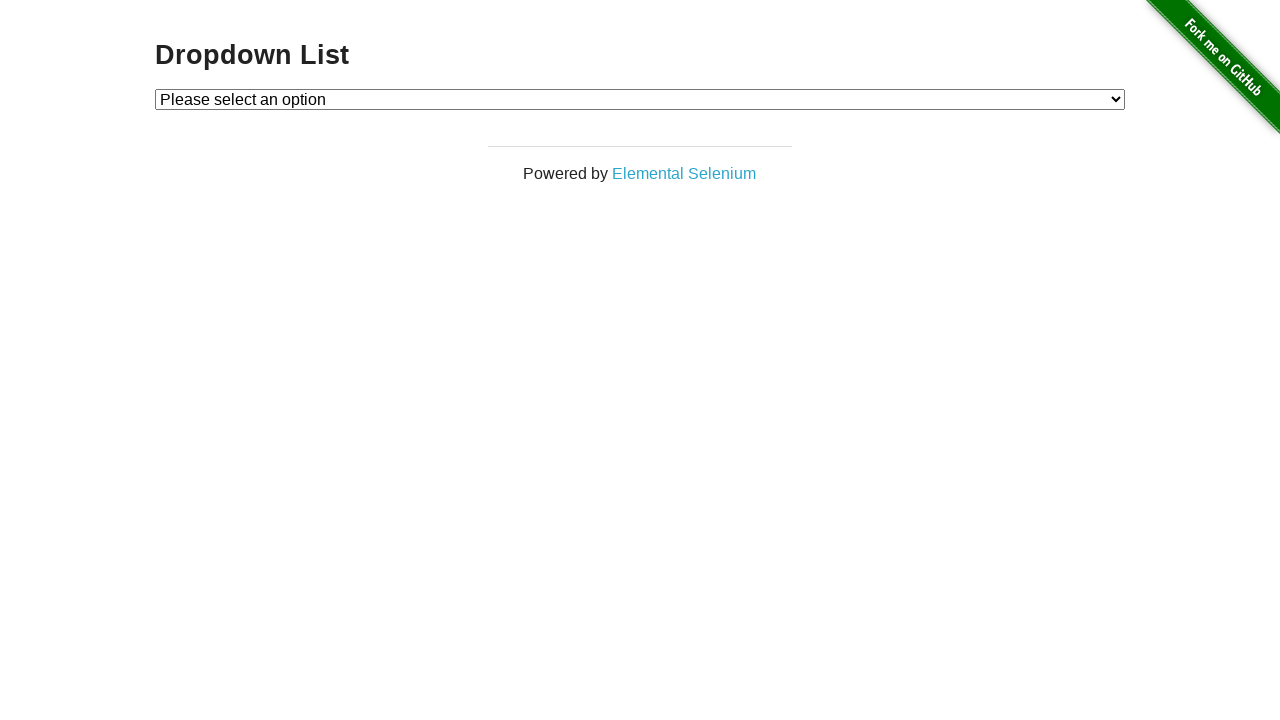

Selected 'Option 1' from dropdown using select_option on #dropdown
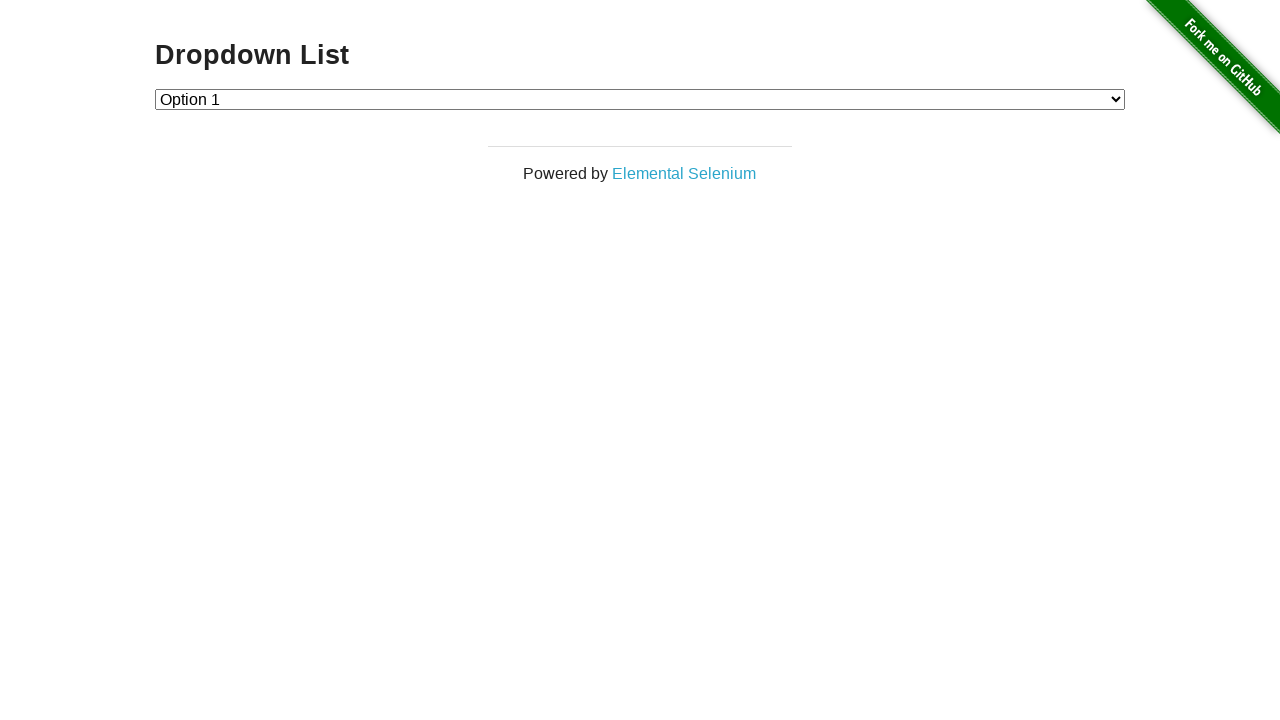

Retrieved the text content of the selected option
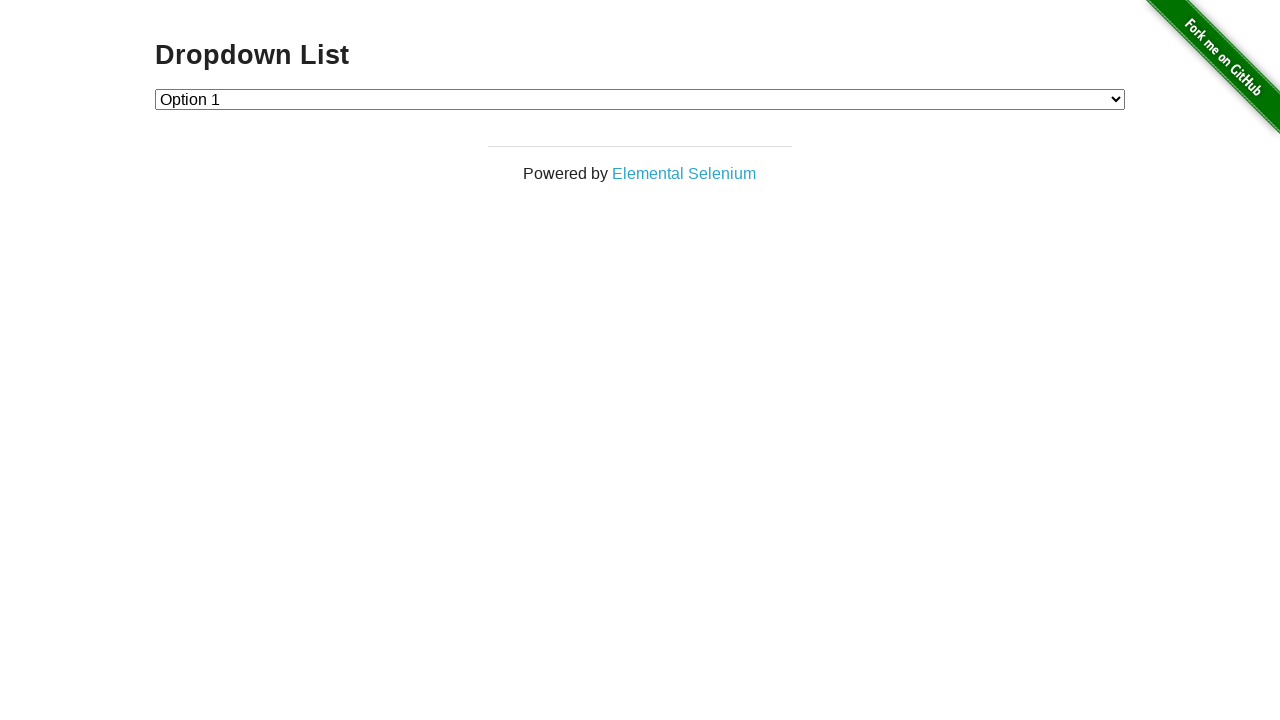

Verified that 'Option 1' is correctly selected in the dropdown
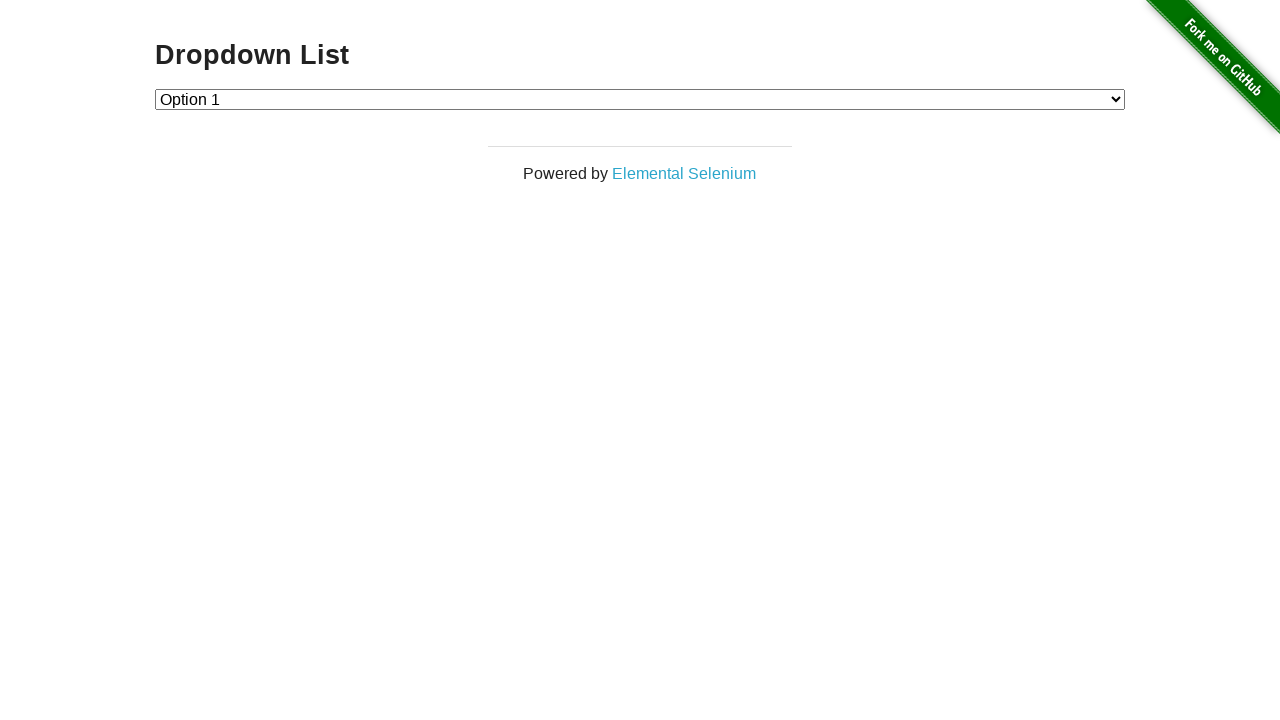

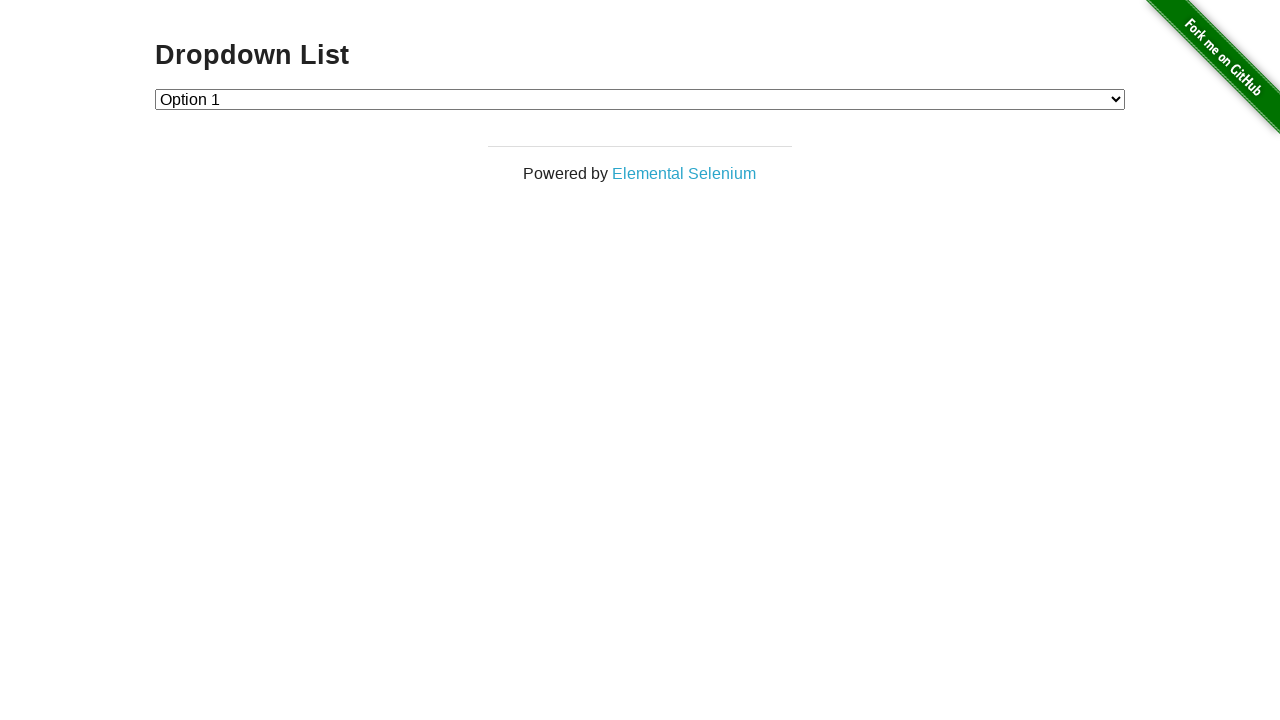